Double-clicks on multiple buttons on the page

Starting URL: https://demoqa.com/buttons

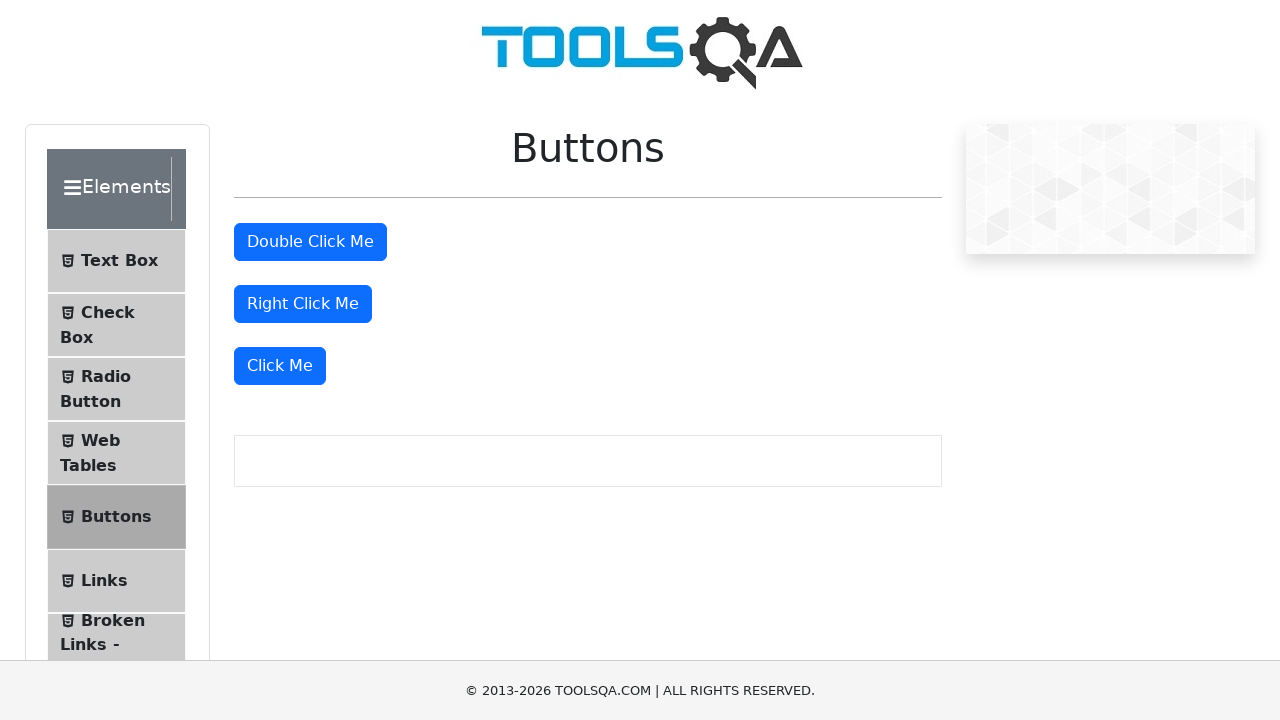

Retrieved all buttons from the page
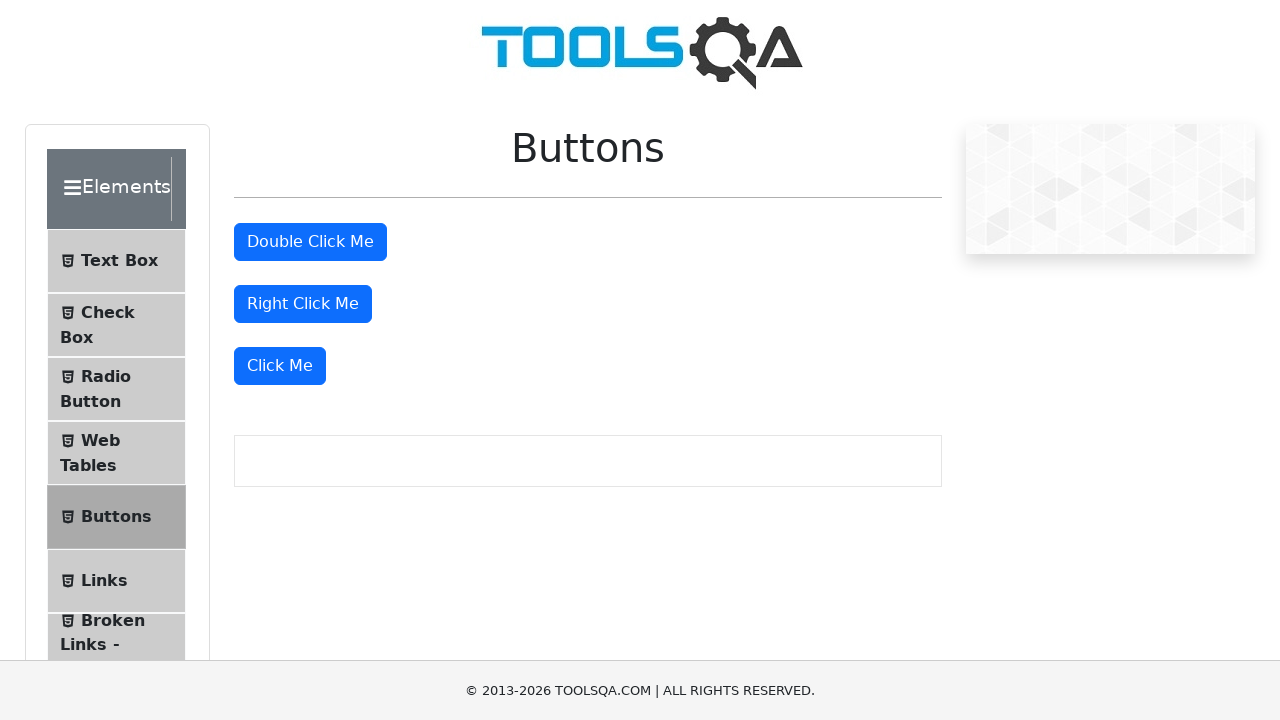

Double-clicked on button at index 1 at (310, 242) on button >> nth=1
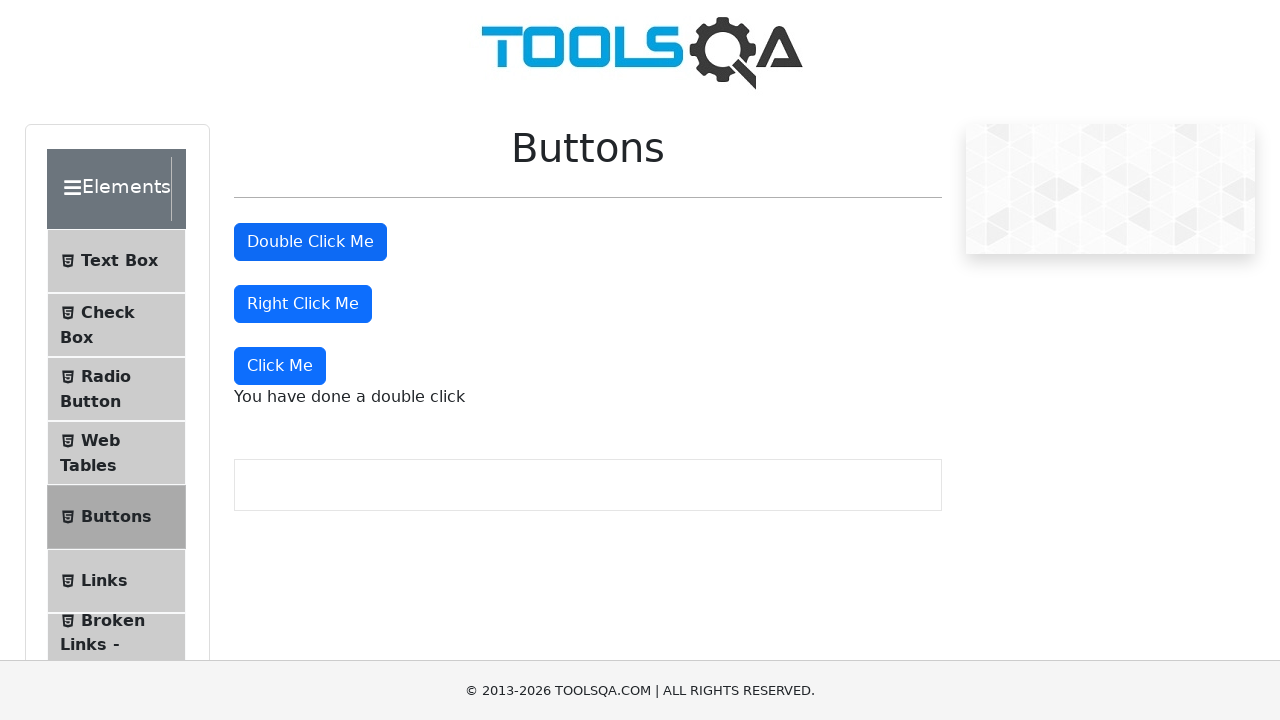

Double-clicked on button at index 2 at (303, 304) on button >> nth=2
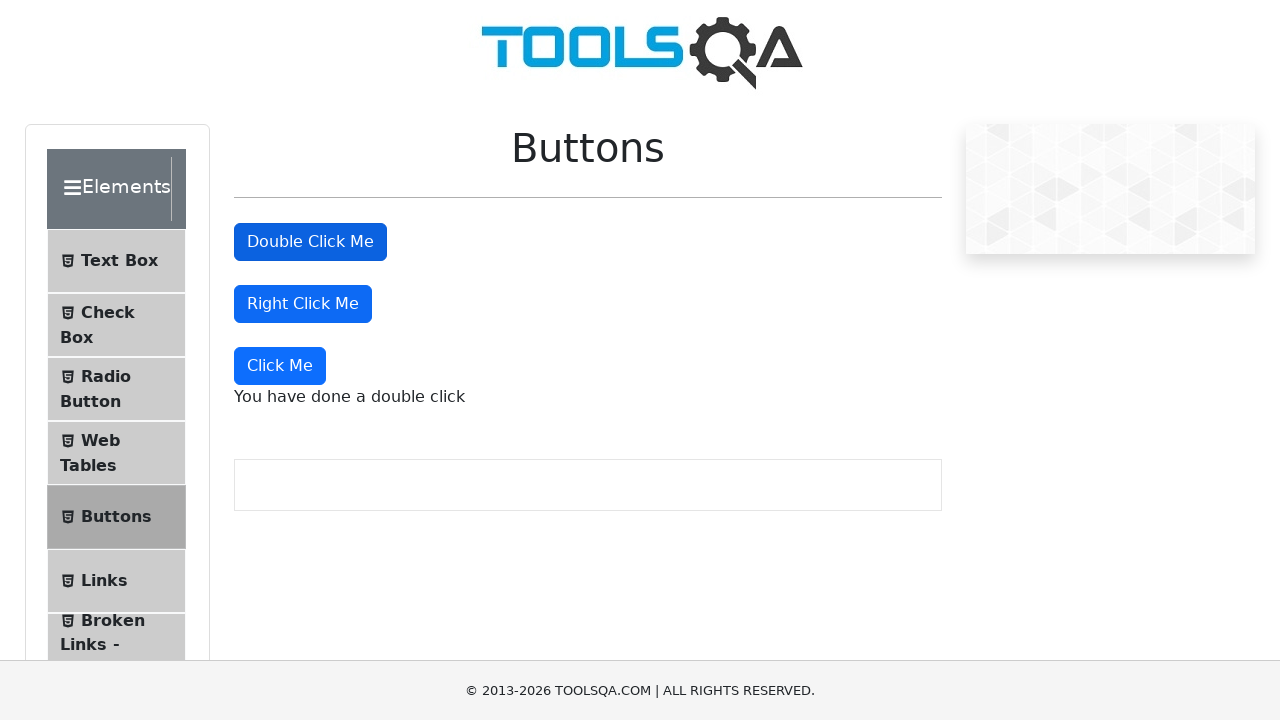

Double-clicked on button at index 3 at (280, 366) on button >> nth=3
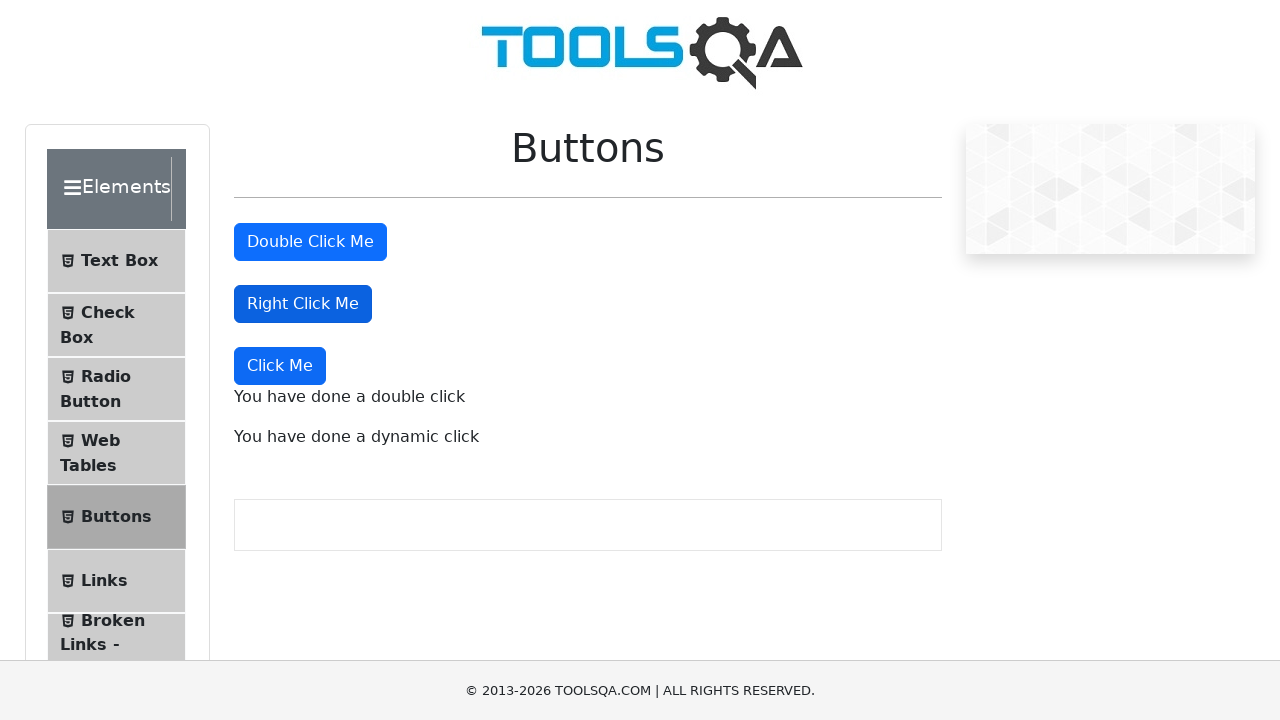

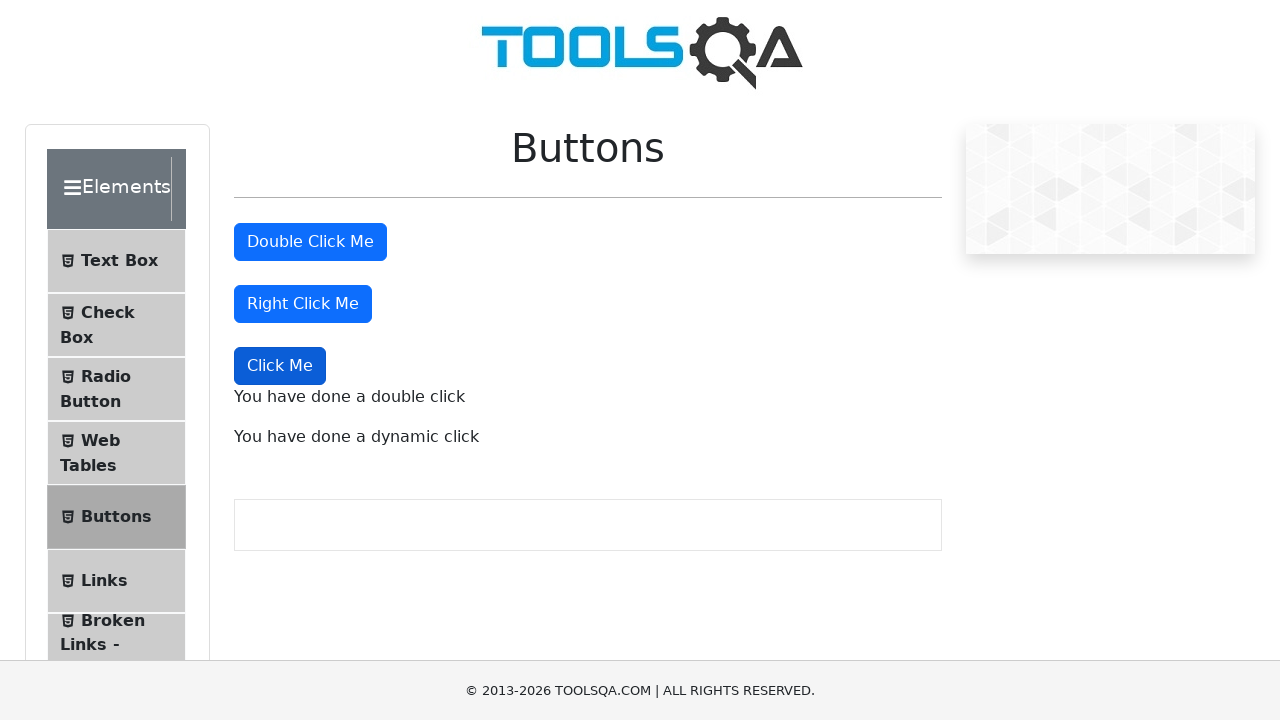